Navigates to a Selenium AJAX training page and clicks a button to trigger an AJAX action

Starting URL: https://v1.training-support.net/selenium/ajax

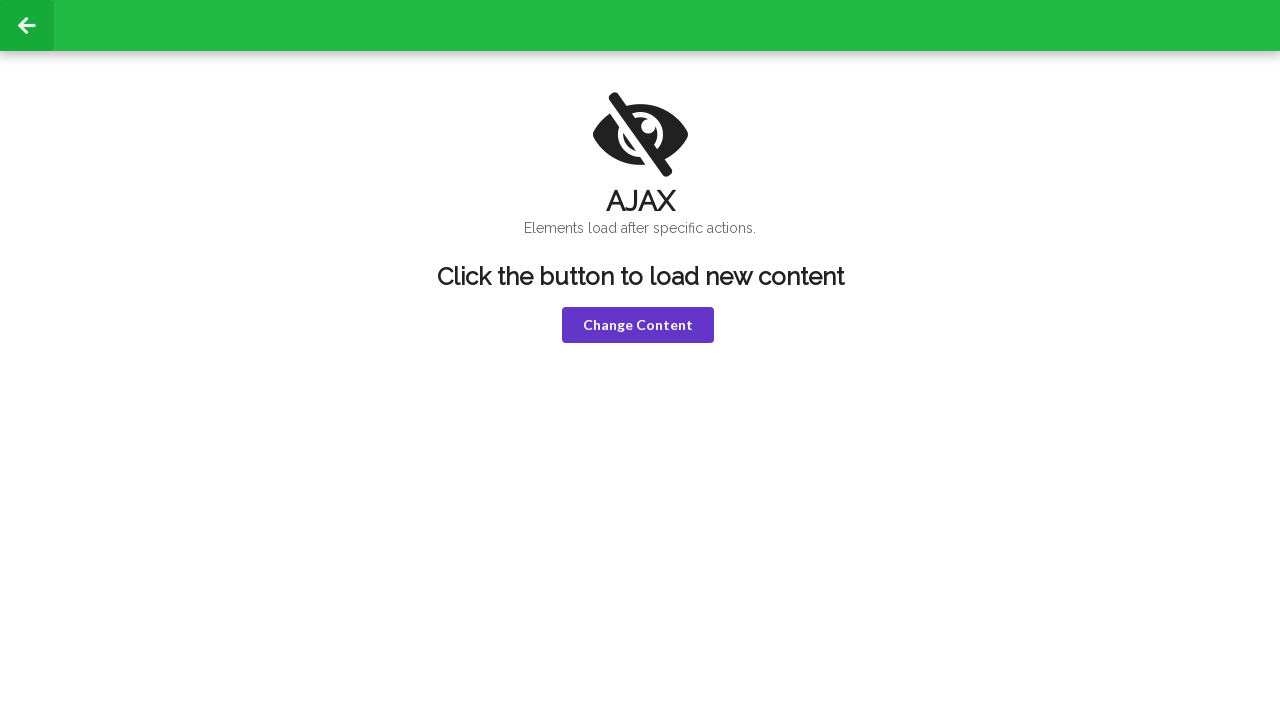

Navigated to Selenium AJAX training page
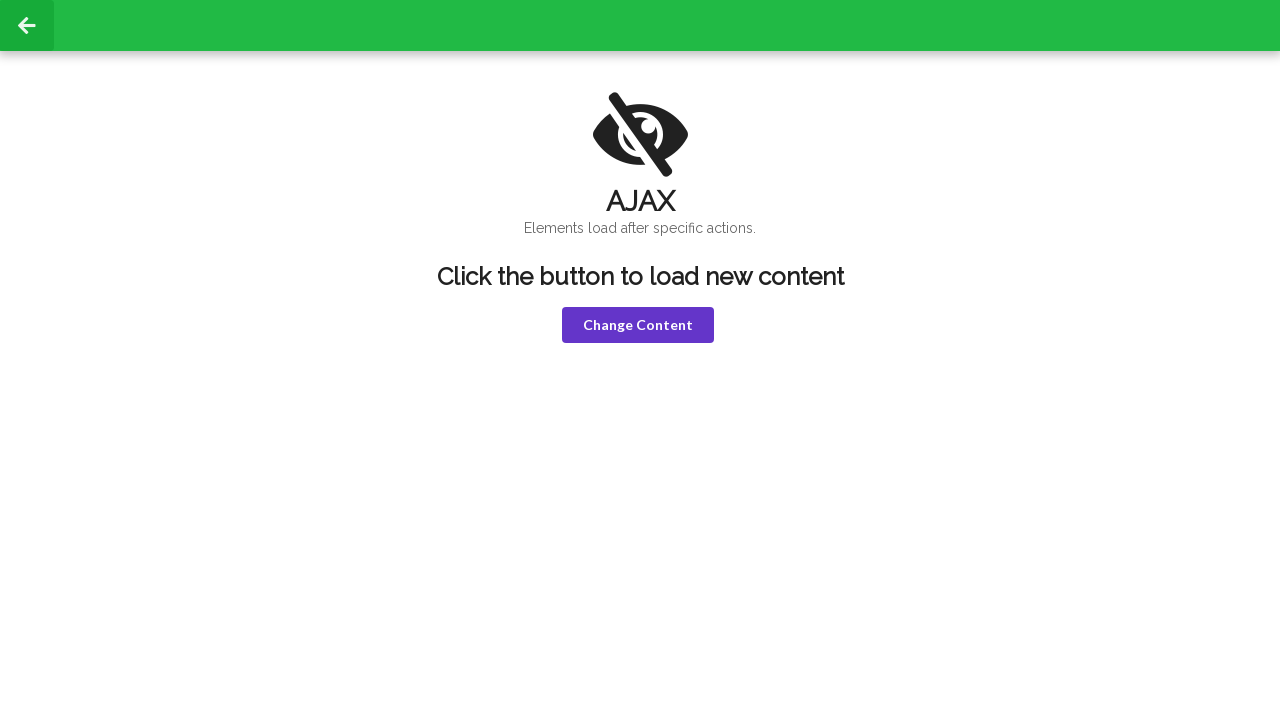

Clicked the AJAX button to trigger AJAX action at (638, 325) on xpath=/html/body/div[2]/div/div[2]/button
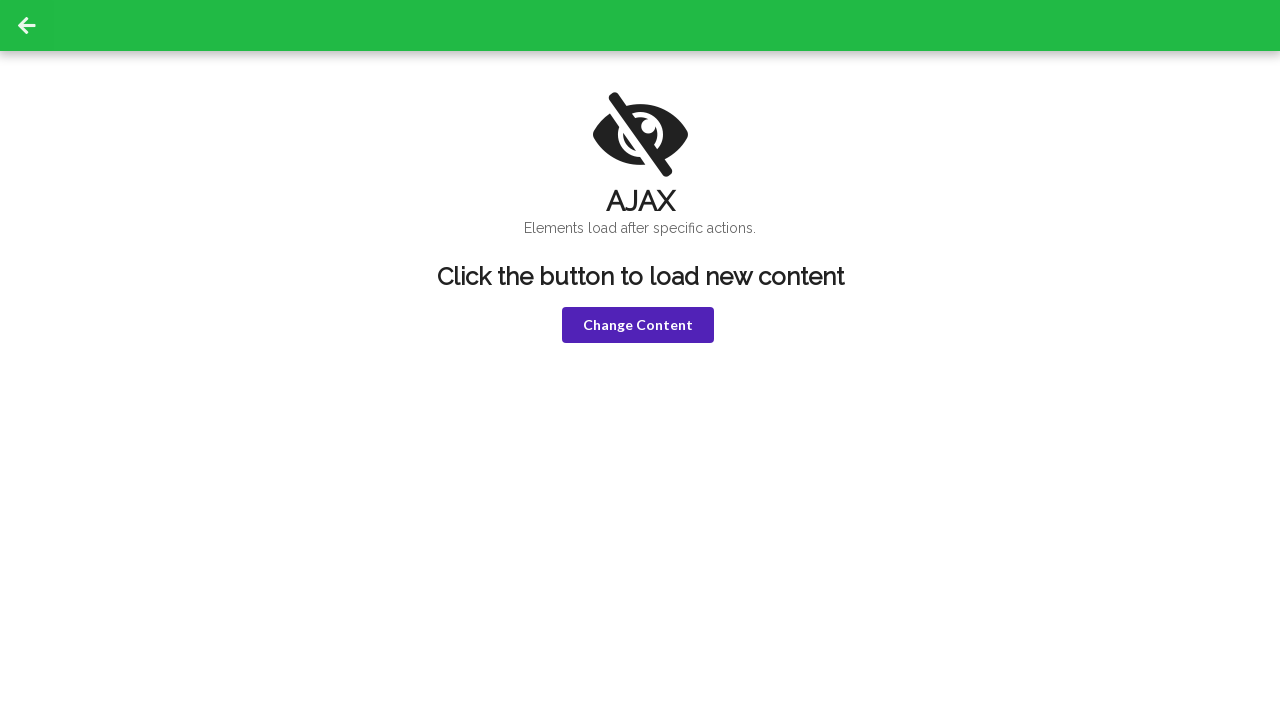

Waited for AJAX response to complete
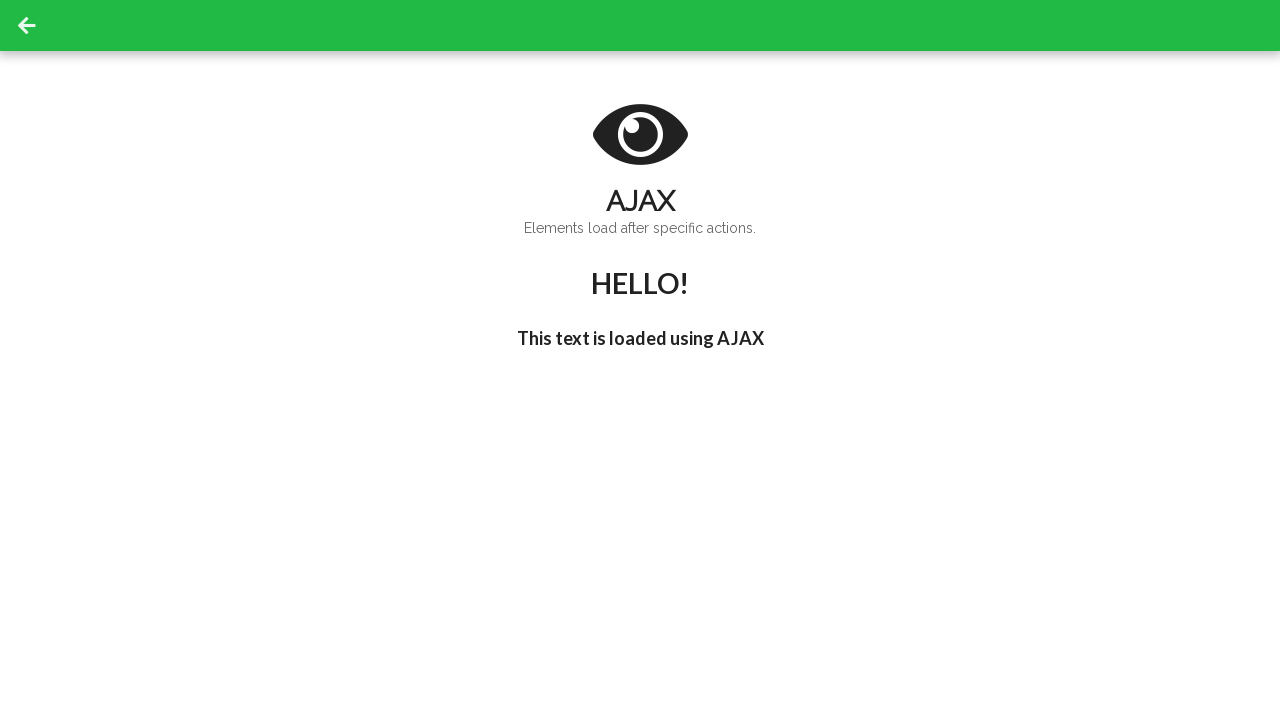

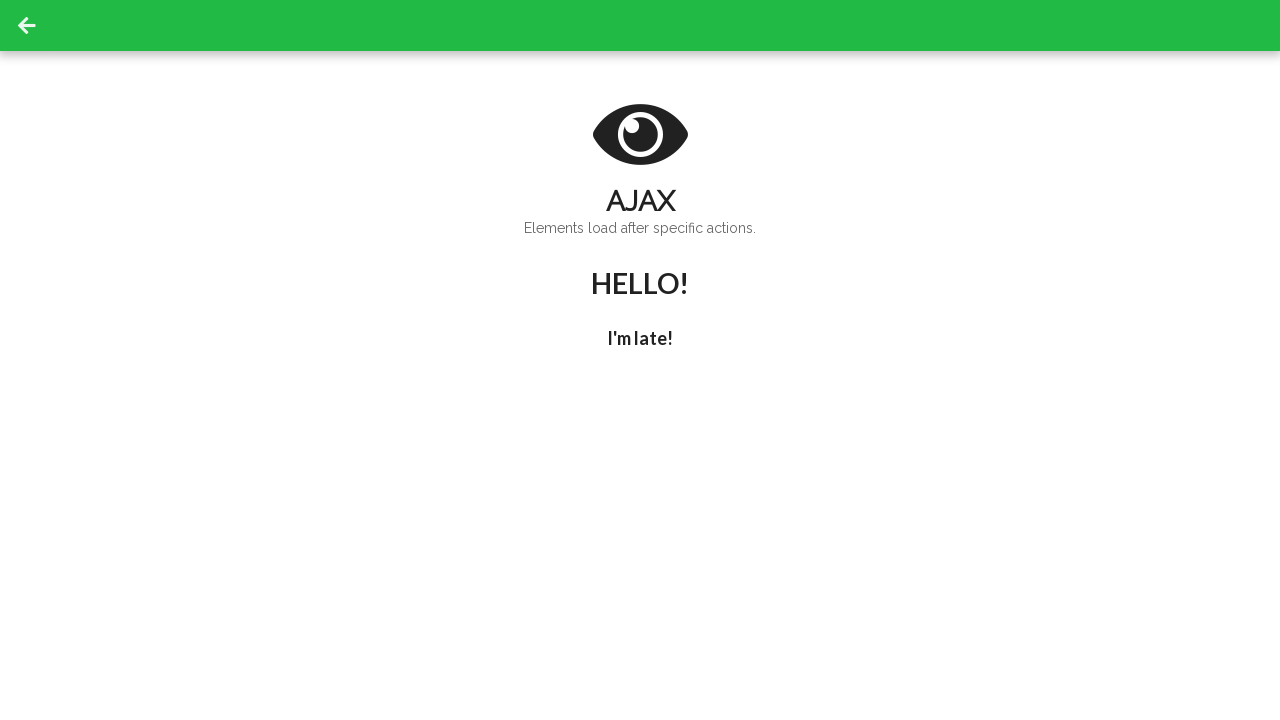